Tests checkbox functionality by finding all checkboxes on the page and clicking each one to select them.

Starting URL: https://formy-project.herokuapp.com/checkbox

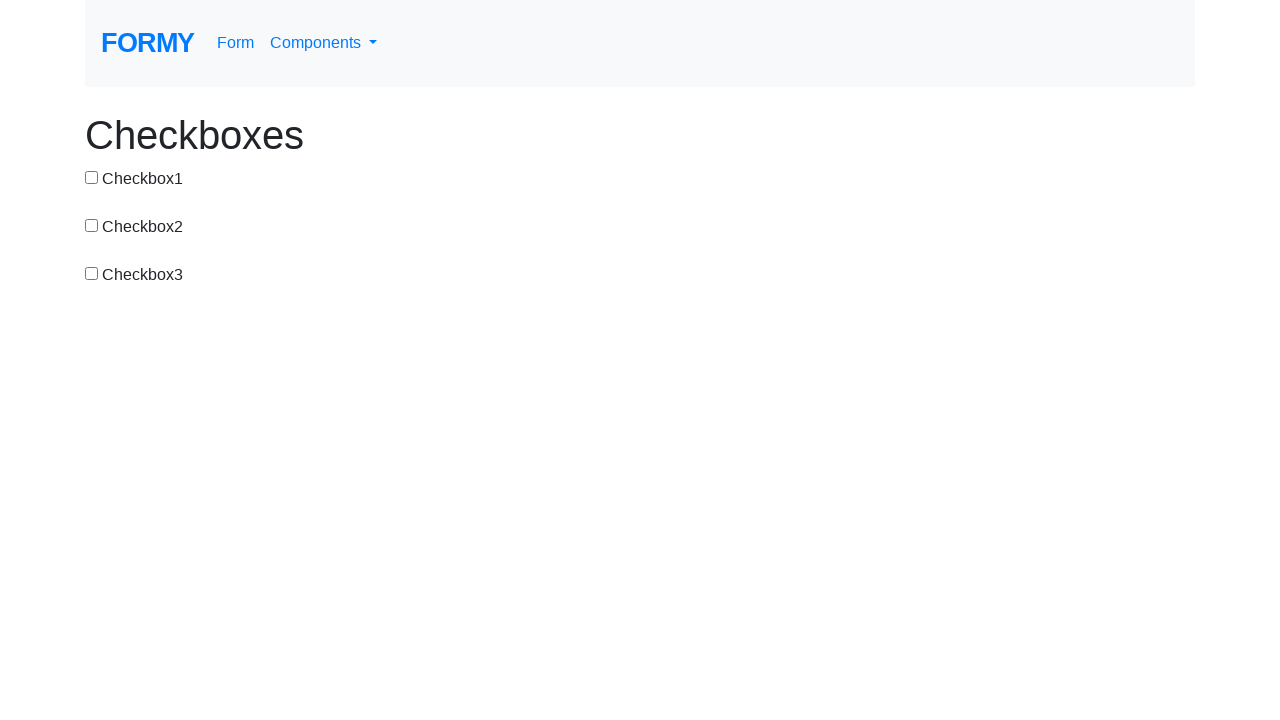

Page loaded and checkbox containers are visible
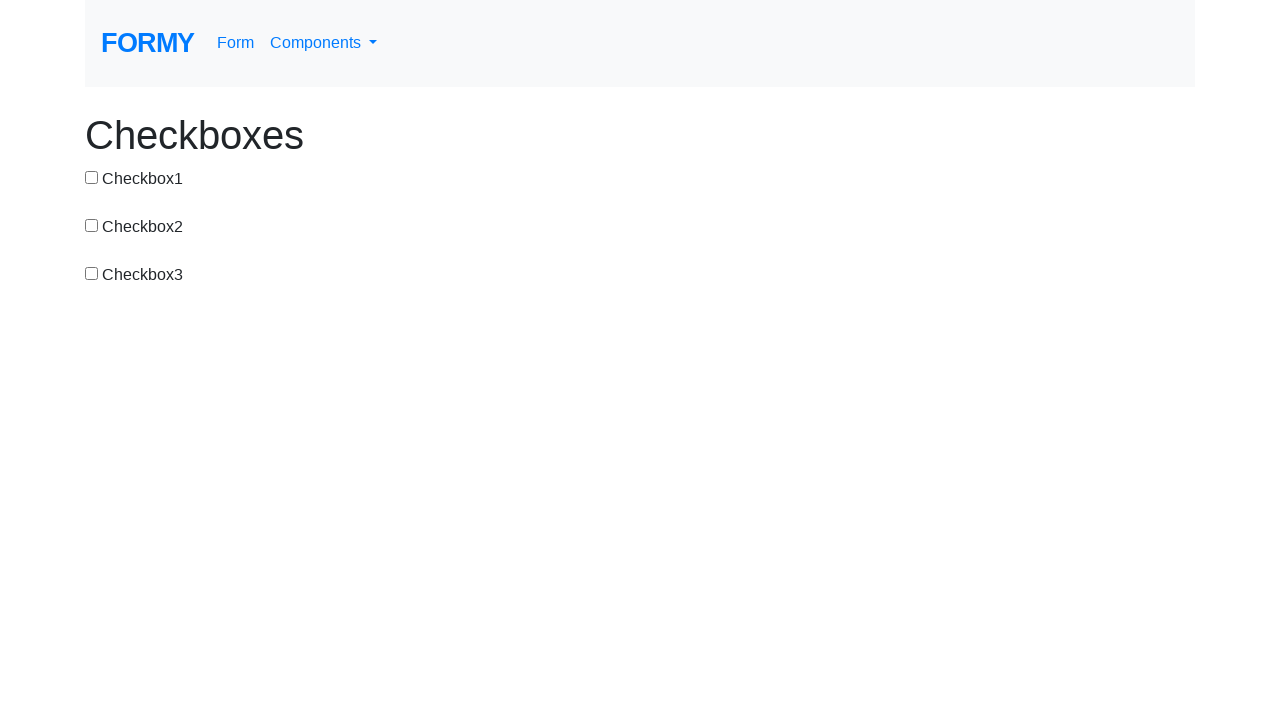

Located all checkboxes on the page
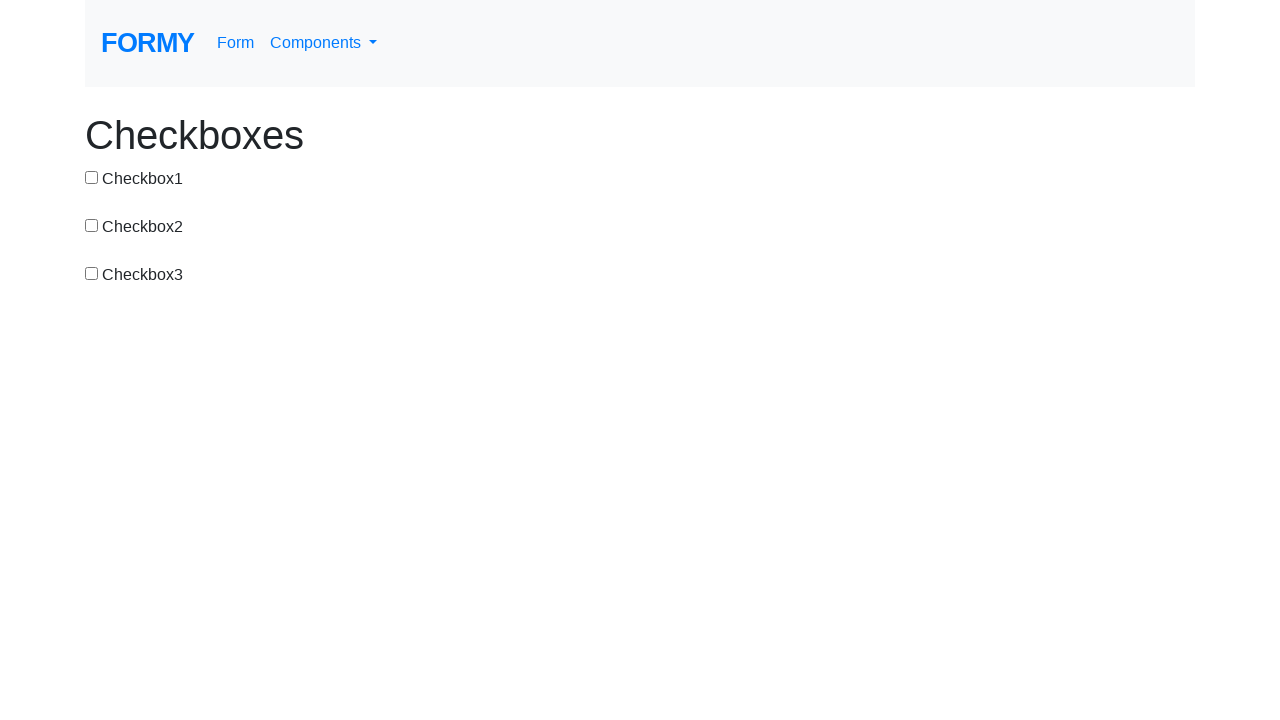

Clicked a checkbox to select it at (92, 177) on div.input-group input[type='checkbox'] >> nth=0
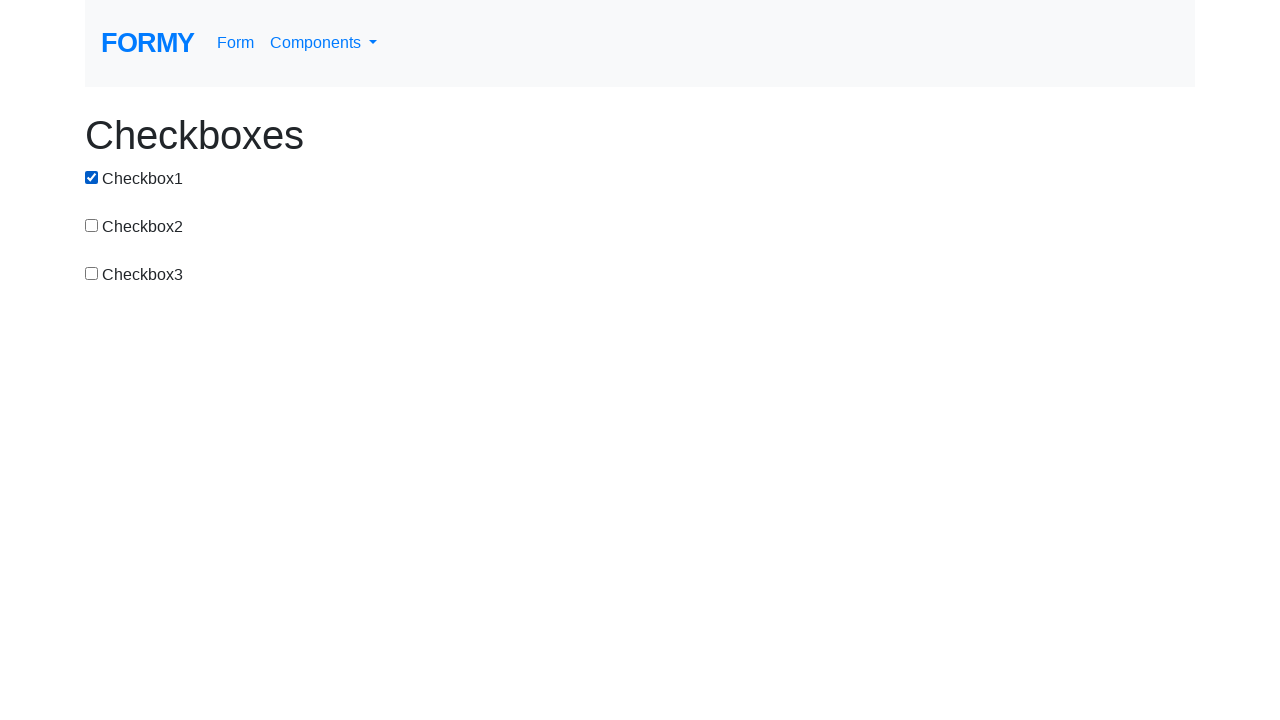

Clicked a checkbox to select it at (92, 225) on div.input-group input[type='checkbox'] >> nth=1
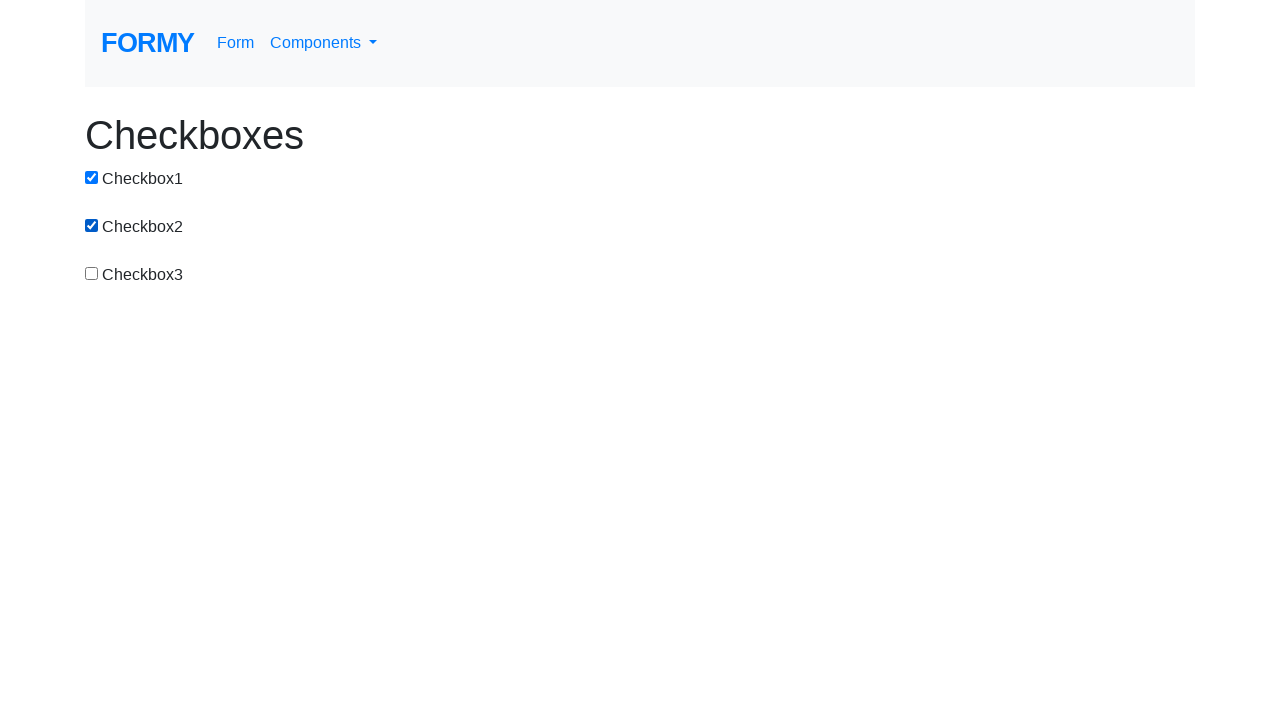

Clicked a checkbox to select it at (92, 273) on div.input-group input[type='checkbox'] >> nth=2
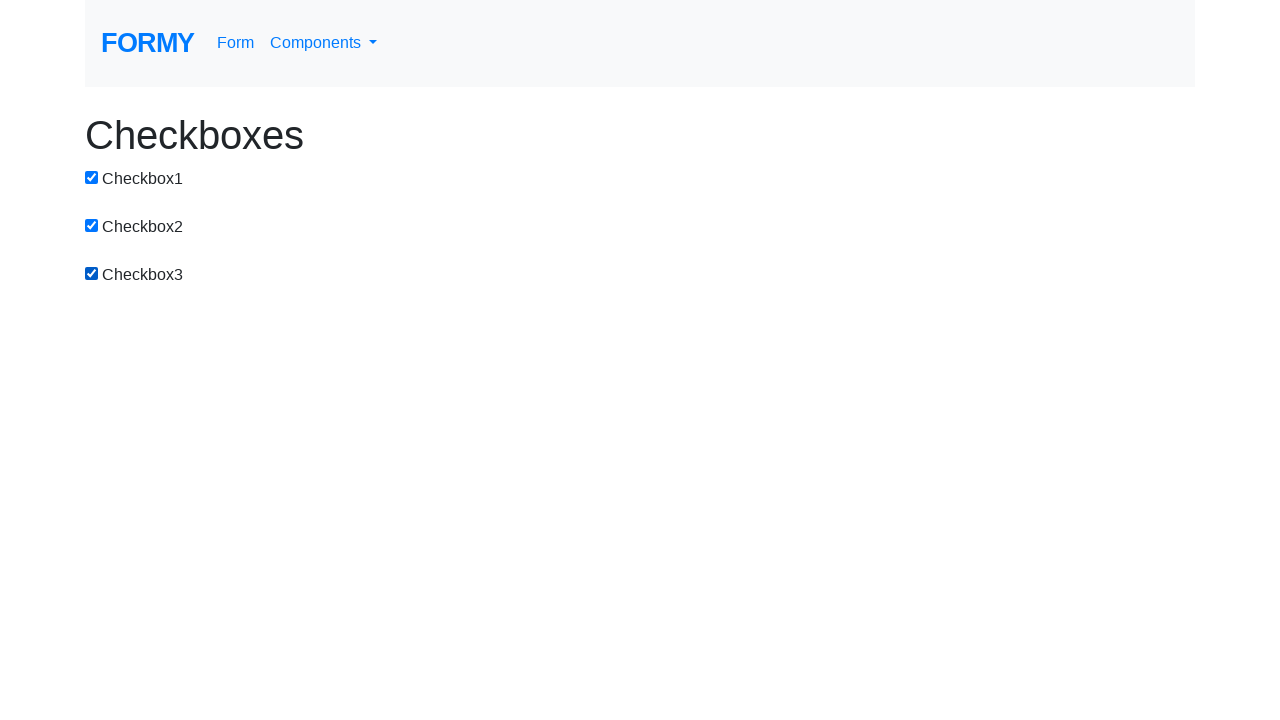

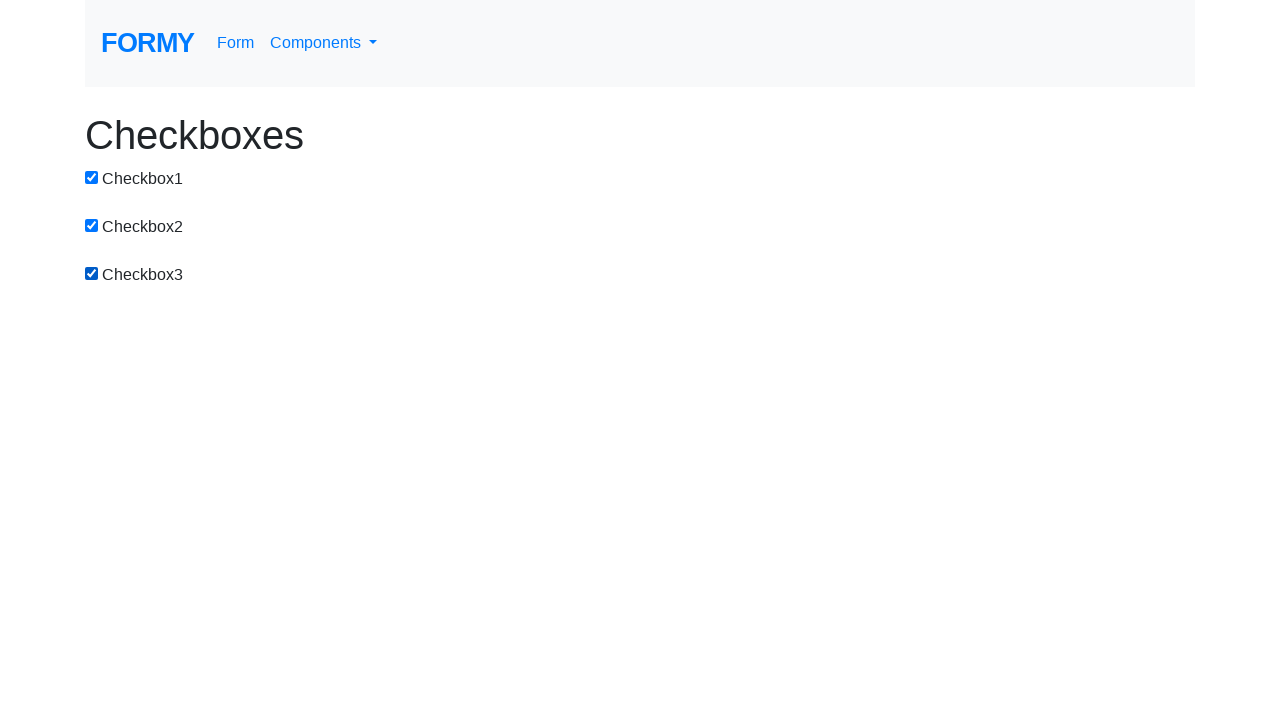